Tests slider drag functionality by moving a price slider left and right

Starting URL: http://omayo.blogspot.com/p/page3.html

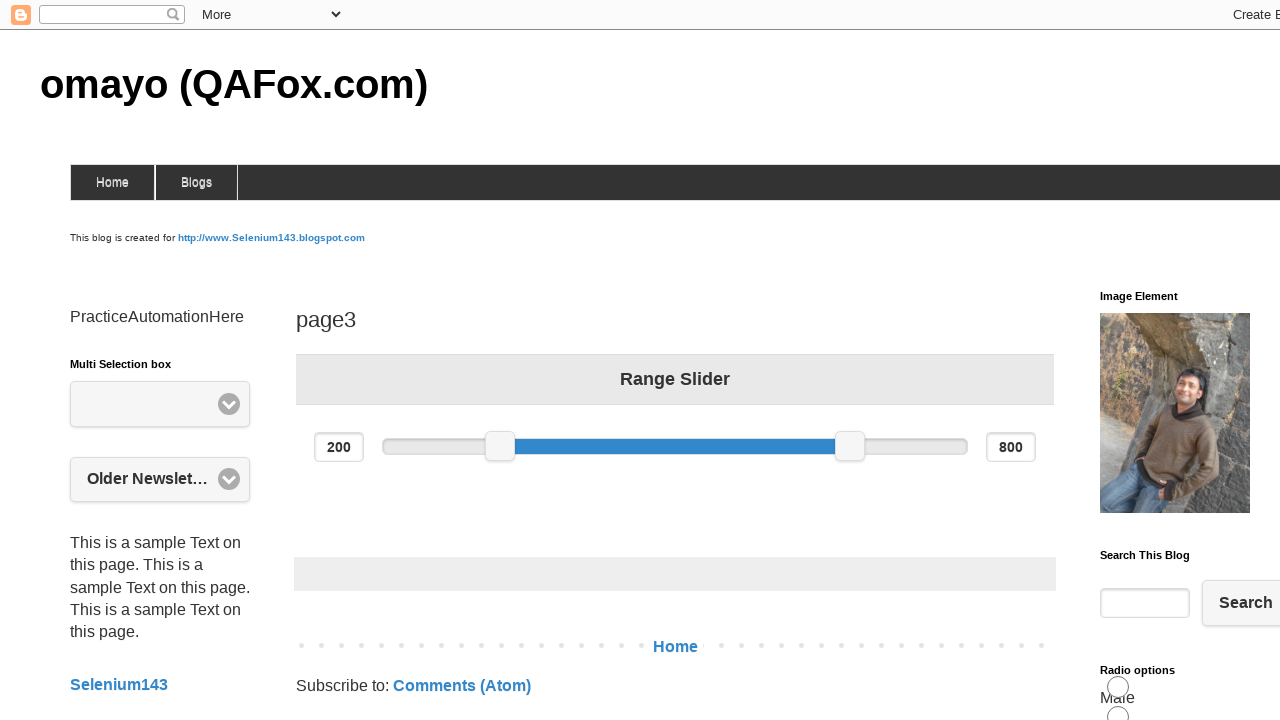

Price slider element loaded and ready
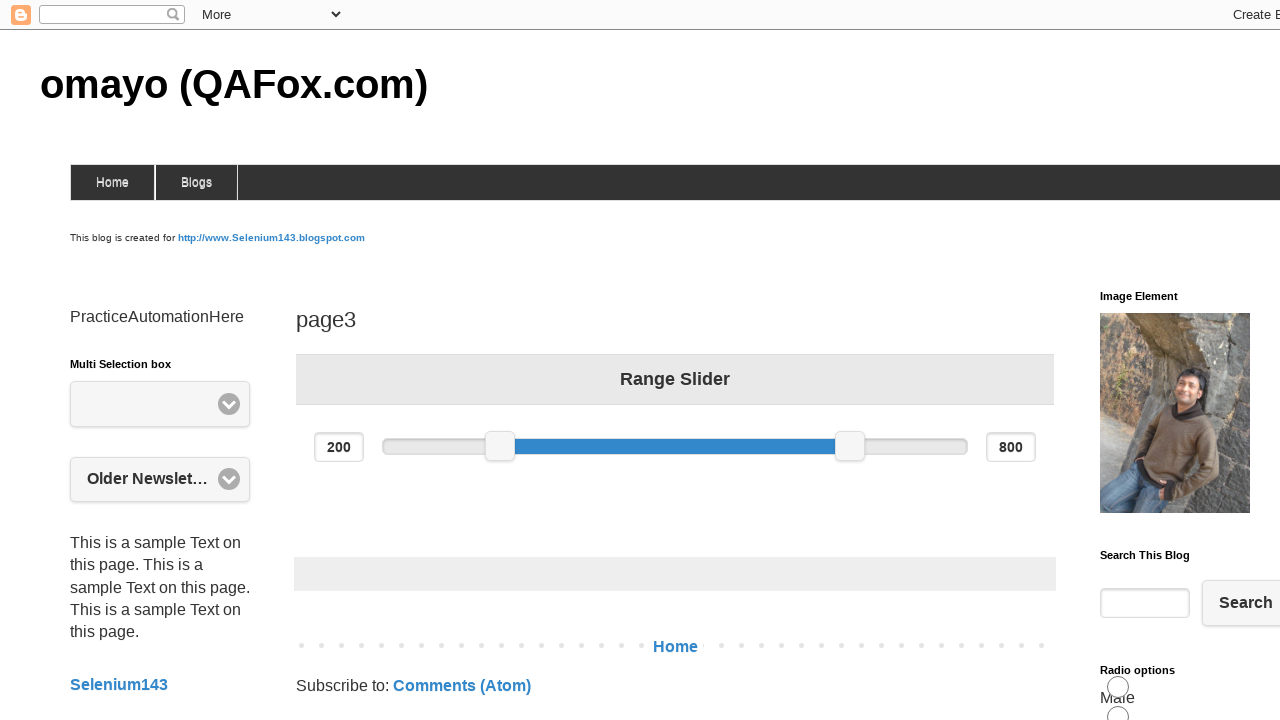

Retrieved slider bounding box and calculated center coordinates
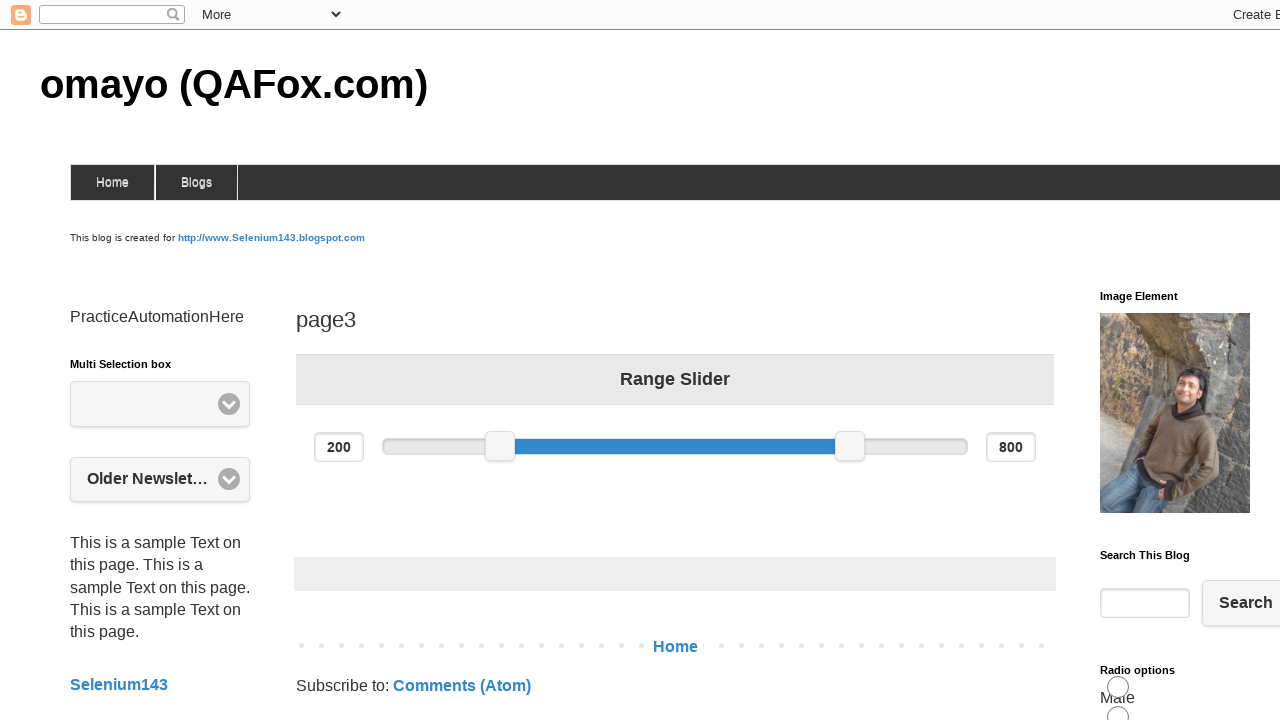

Moved mouse to slider center position at (500, 446)
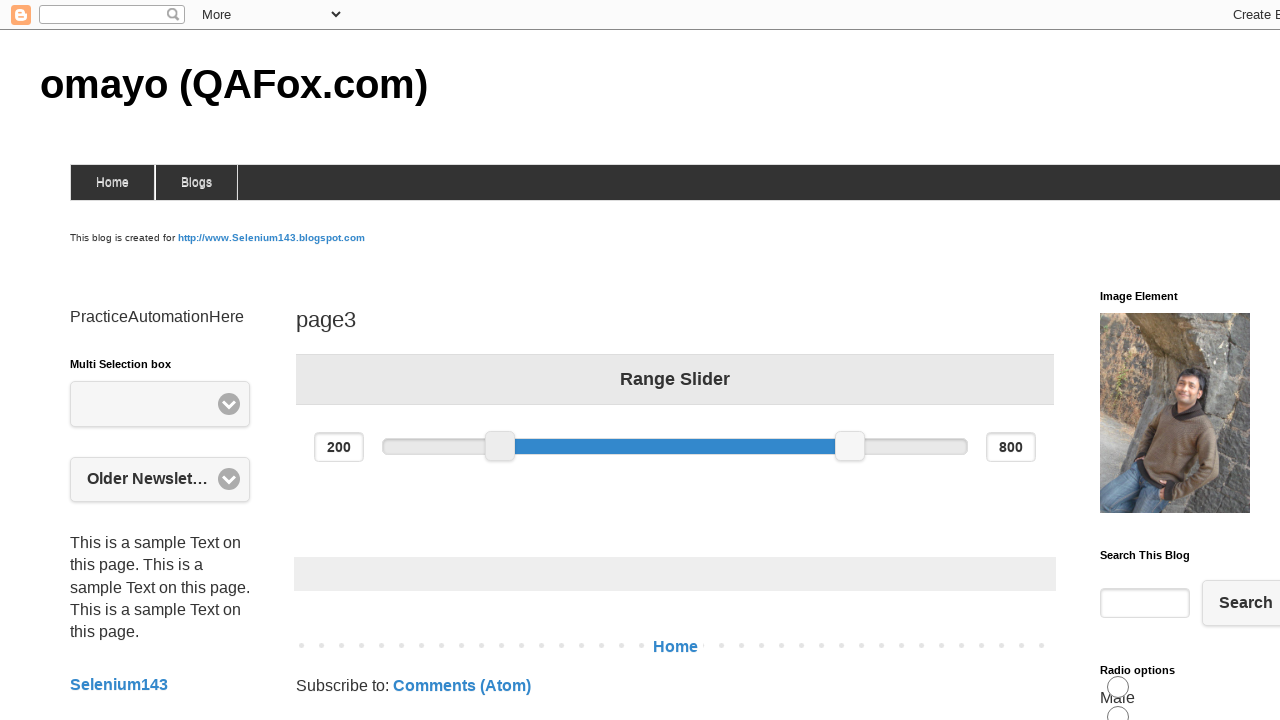

Mouse button pressed down on slider at (500, 446)
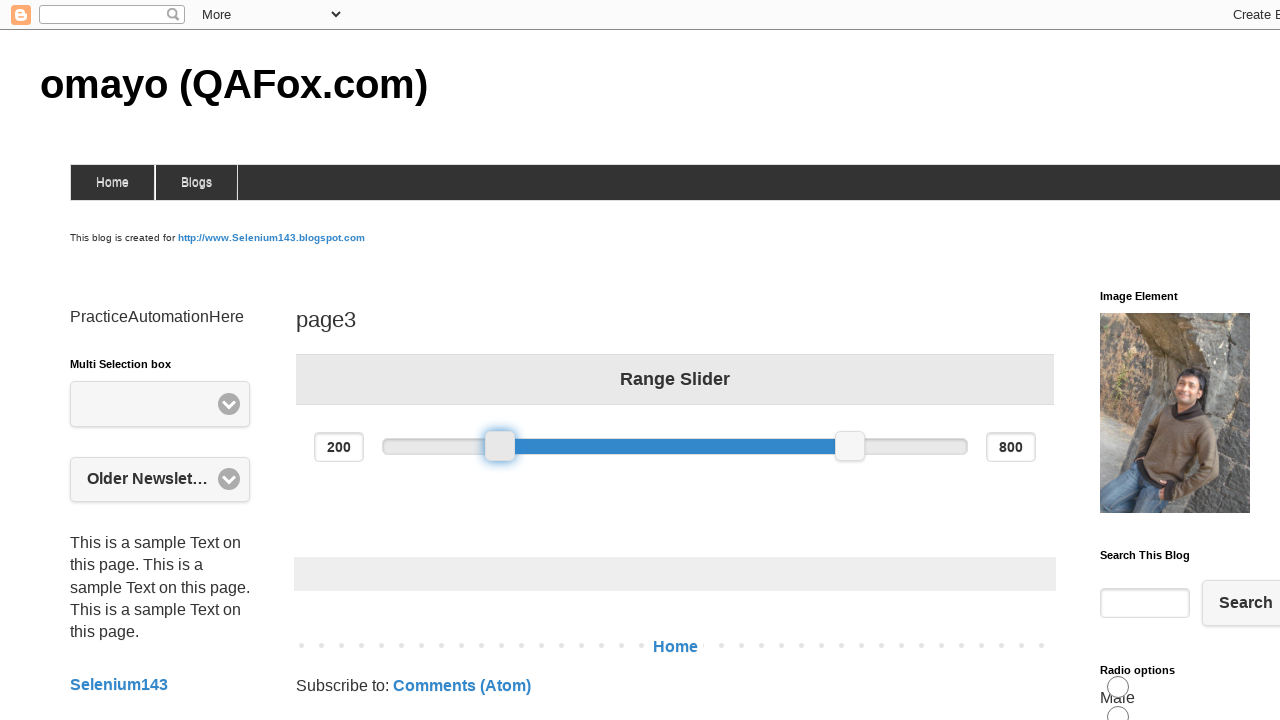

Dragged slider 100 pixels to the right at (600, 446)
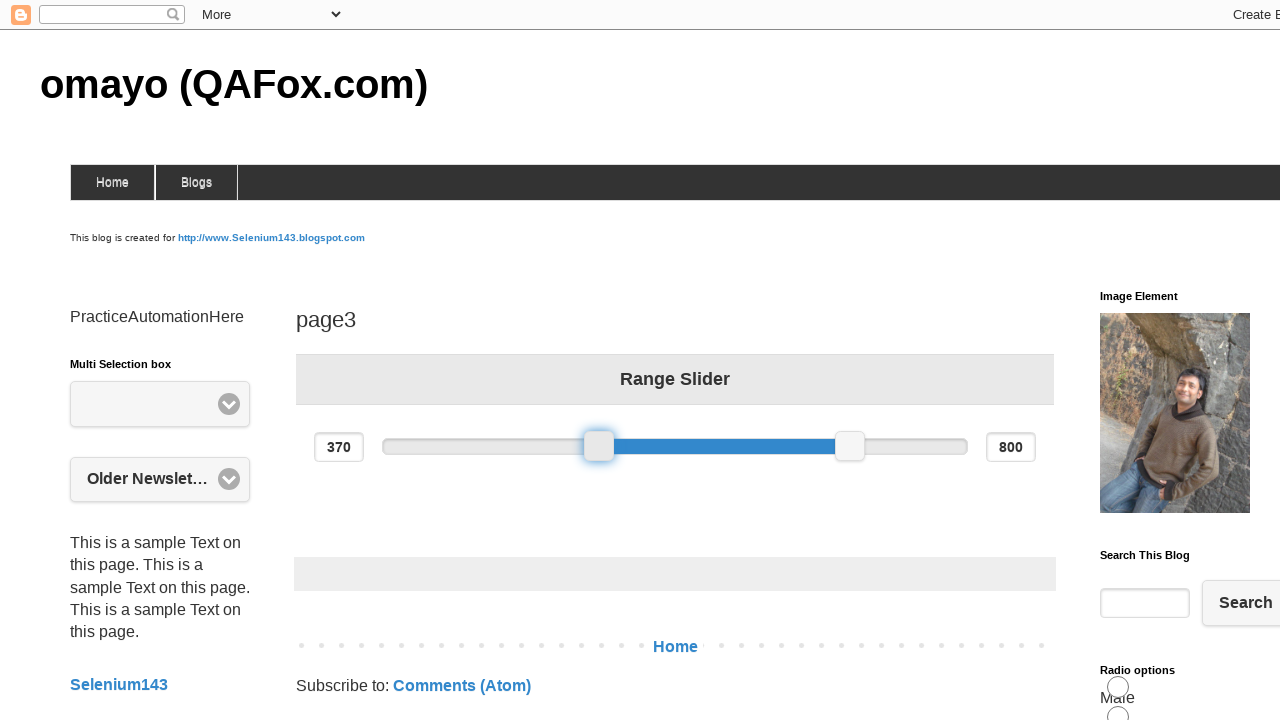

Released mouse button after right drag at (600, 446)
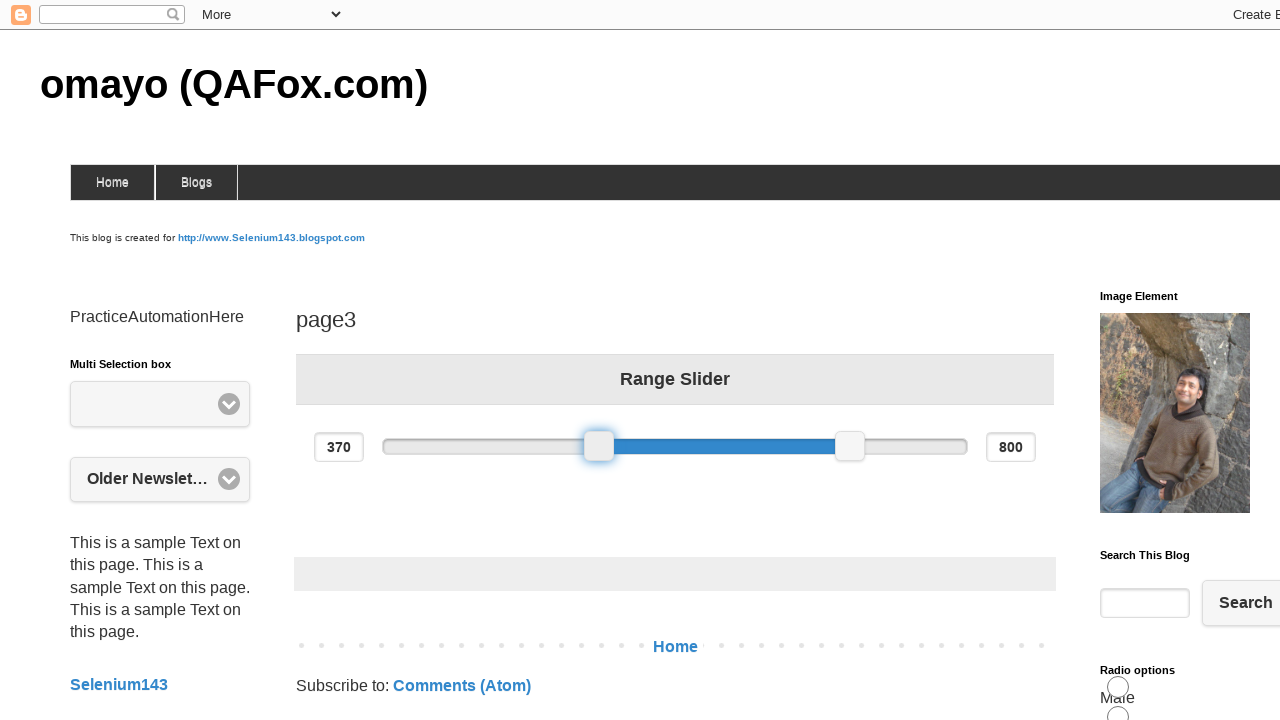

Updated slider bounding box coordinates for left drag
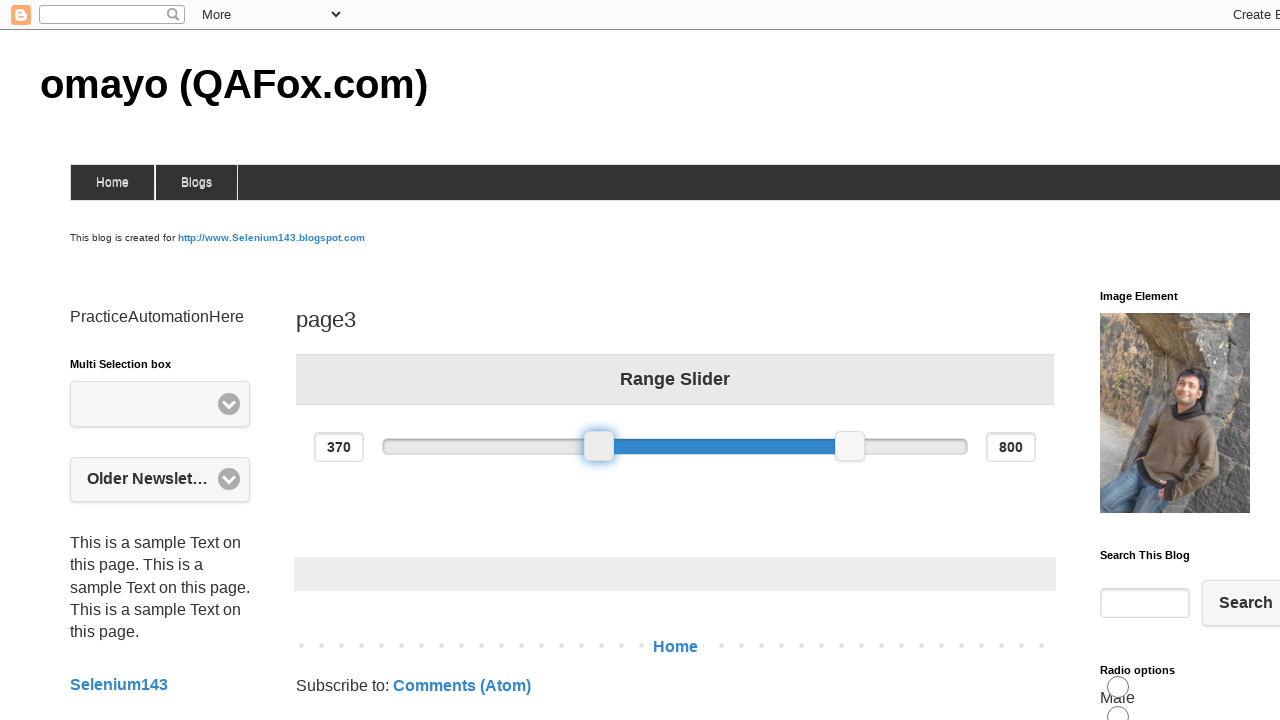

Moved mouse to slider center position at (599, 446)
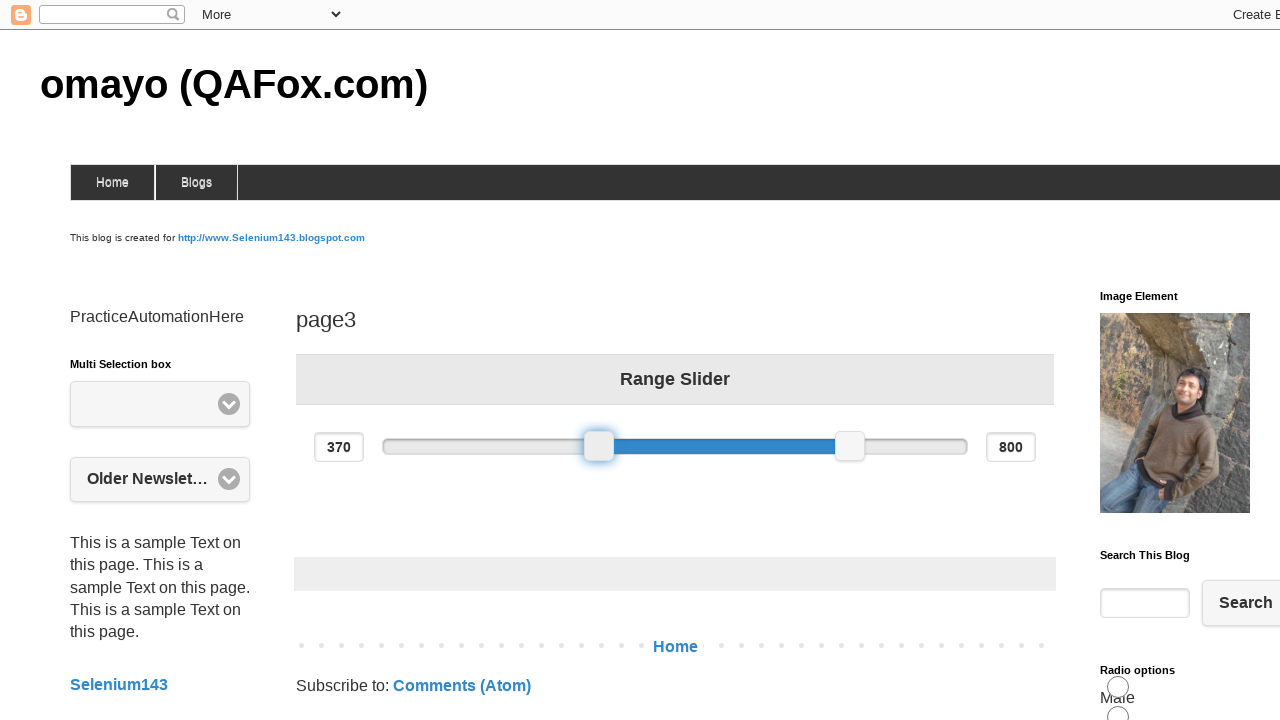

Mouse button pressed down on slider at (599, 446)
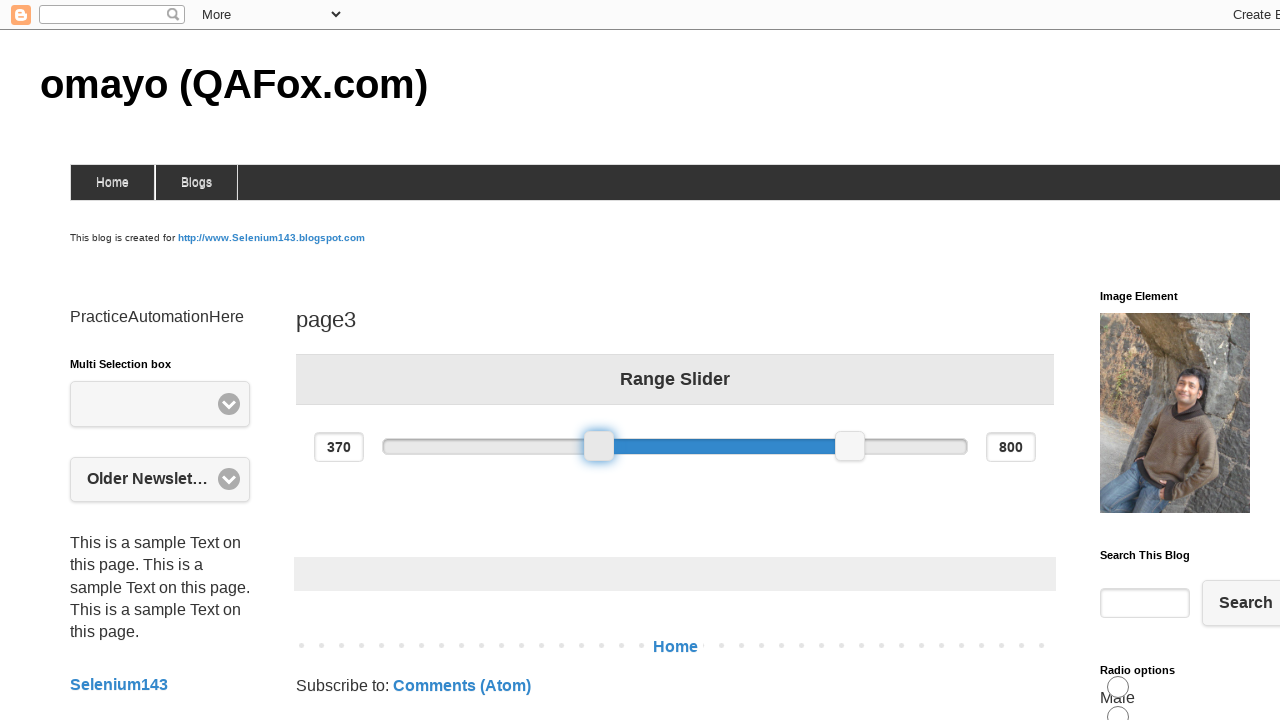

Dragged slider 200 pixels to the left at (399, 446)
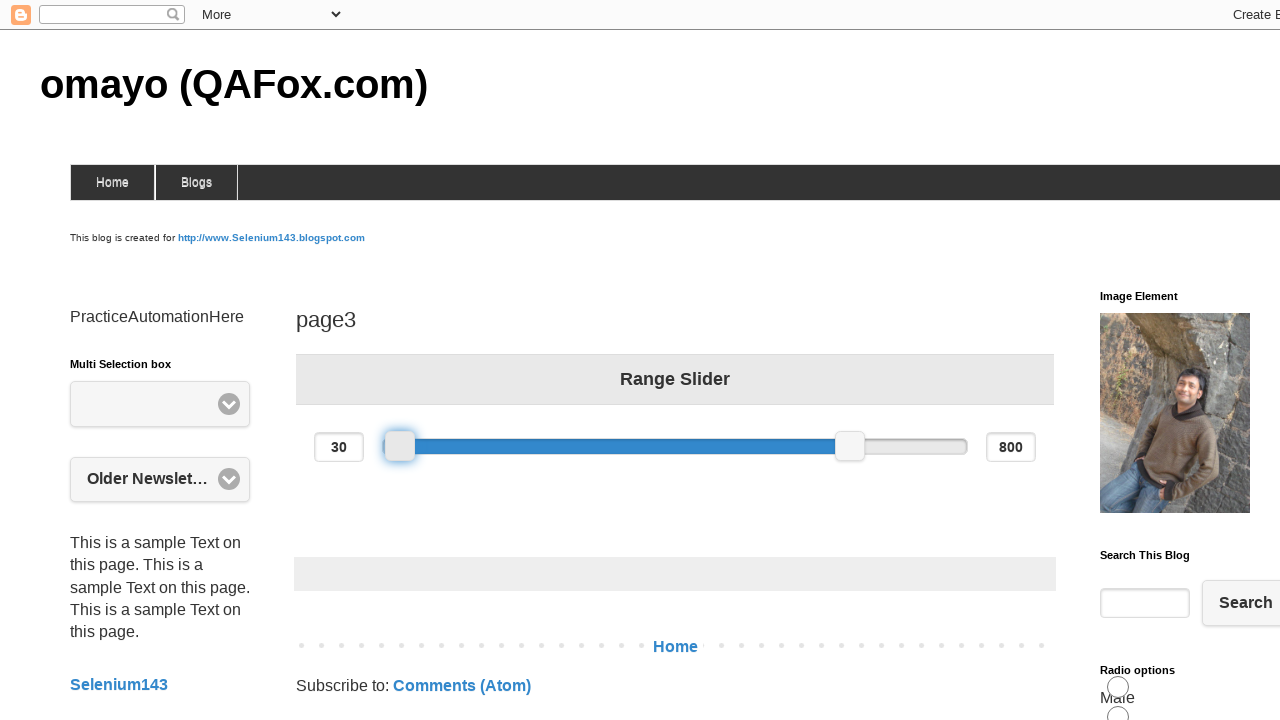

Released mouse button after left drag at (399, 446)
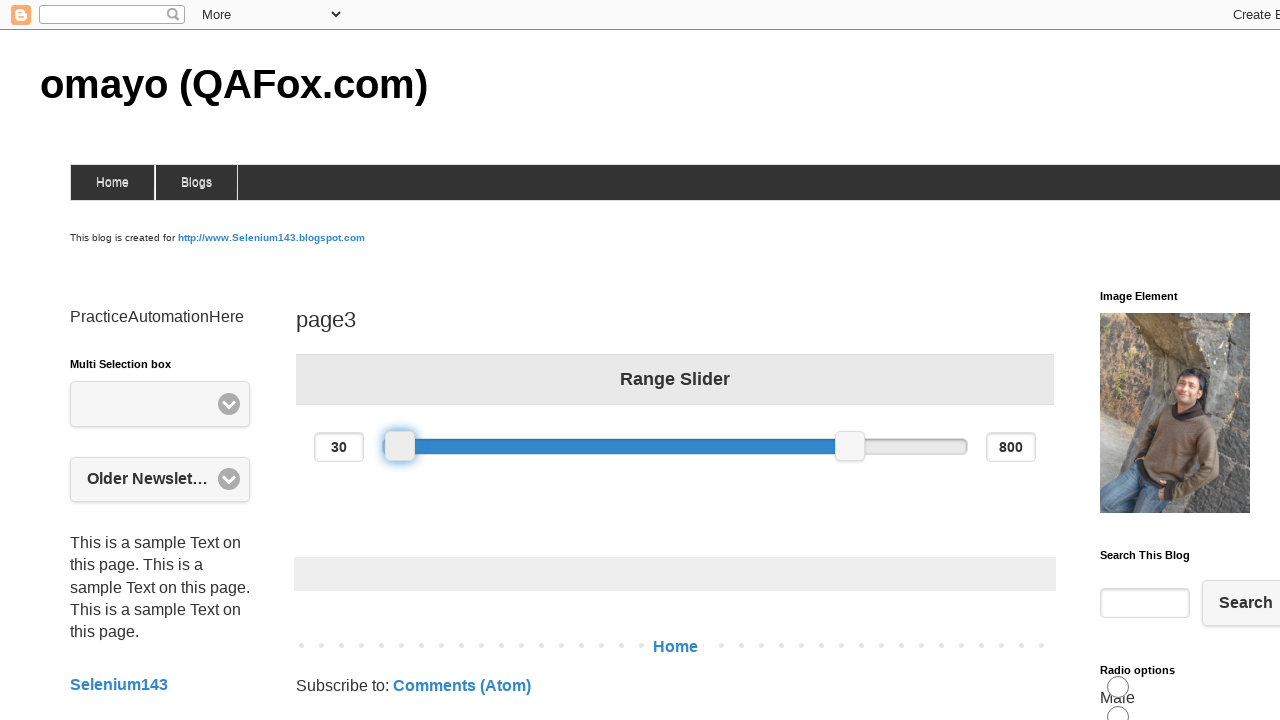

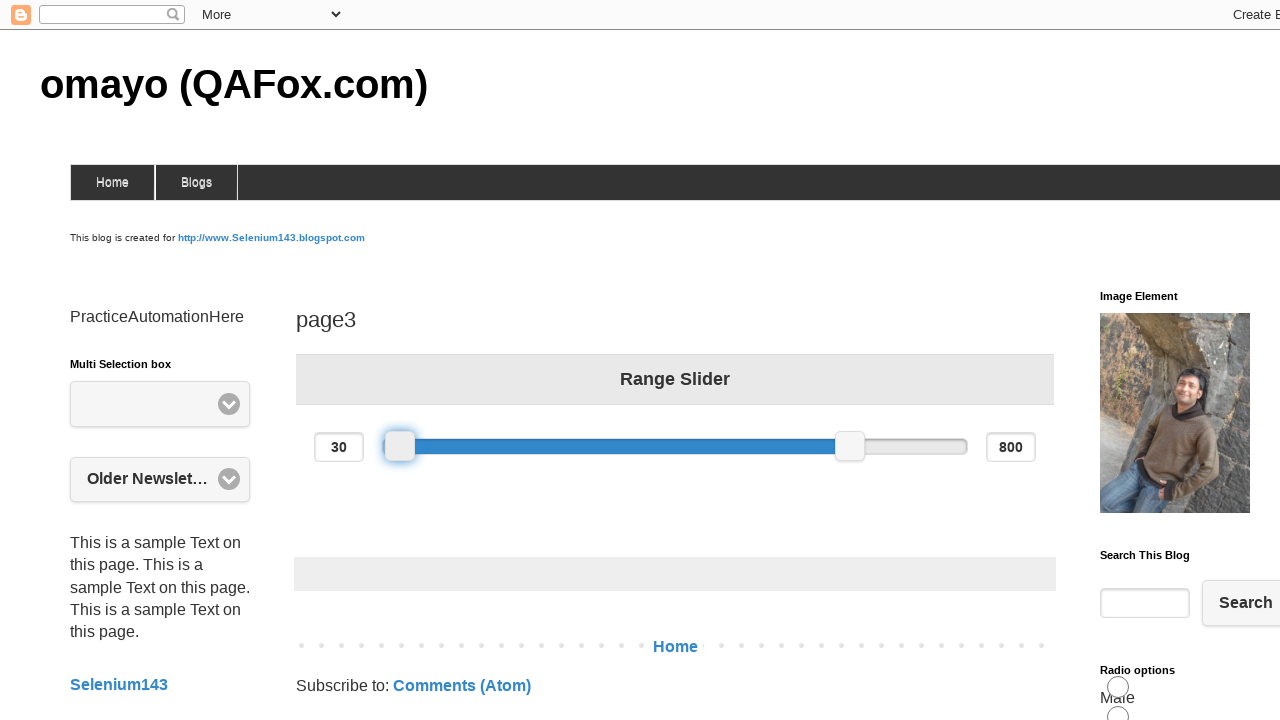